Tests file download functionality by clicking on a file link and triggering a download

Starting URL: https://the-internet.herokuapp.com/download

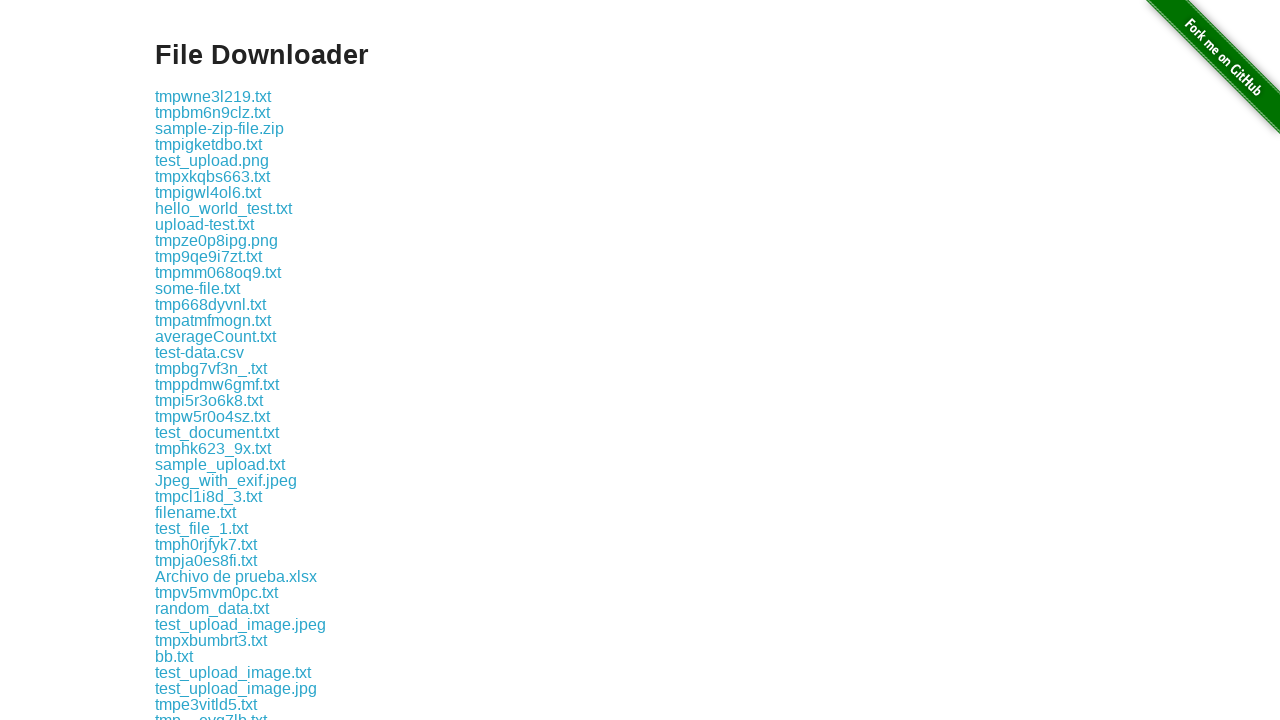

Clicked on file link 'some-file.txt' to initiate download at (198, 288) on xpath=//a[text()='some-file.txt']
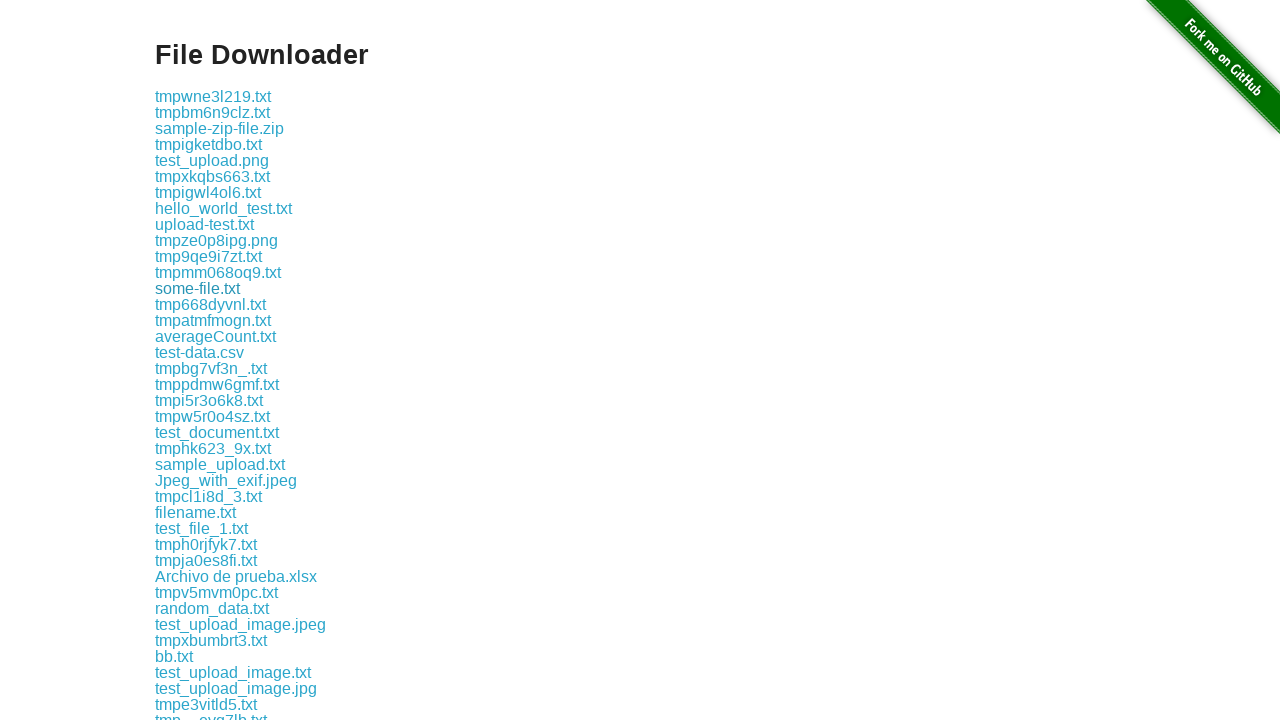

Clicked on file link and triggered download event at (198, 288) on xpath=//a[text()='some-file.txt']
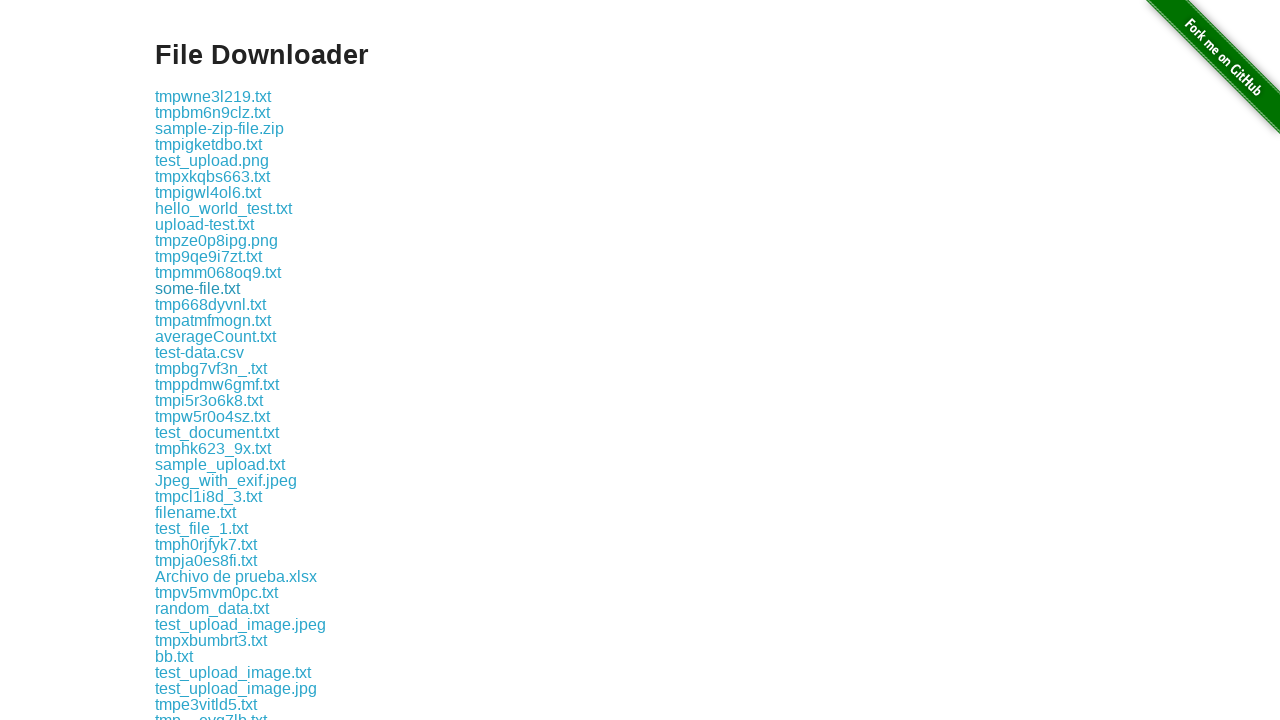

Download completed and file object retrieved
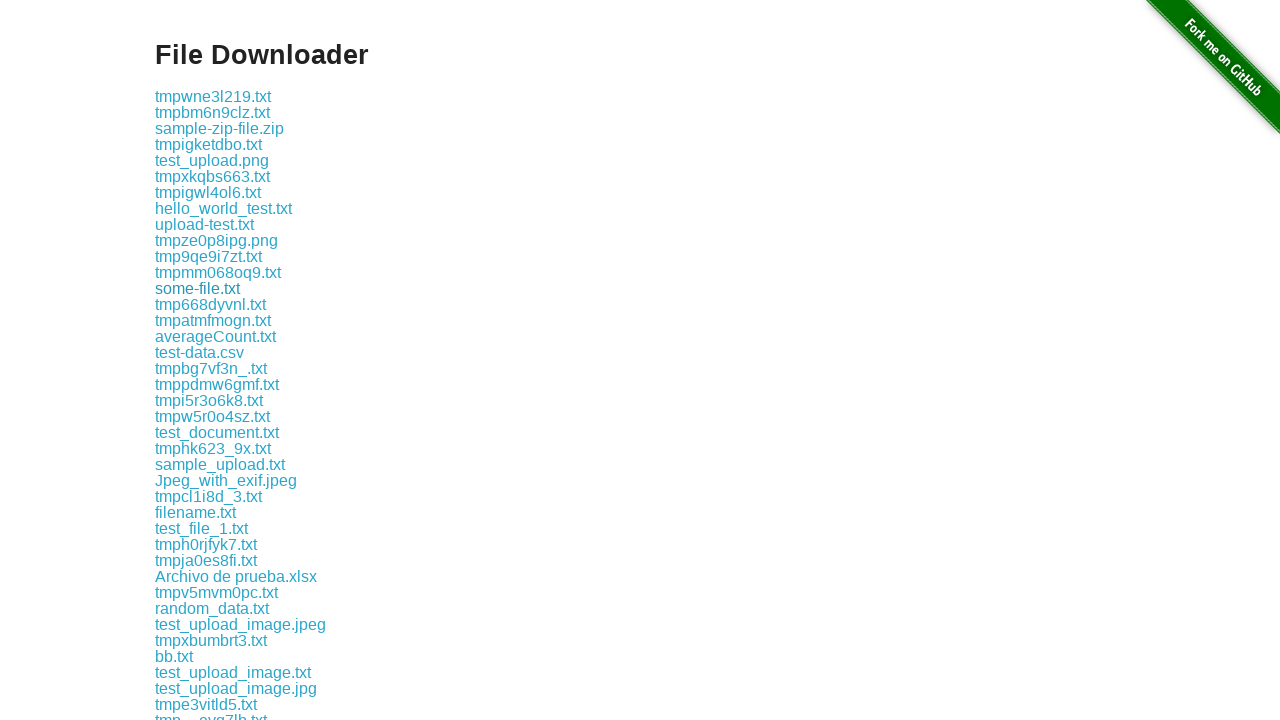

Verified downloaded file has correct filename 'some-file.txt'
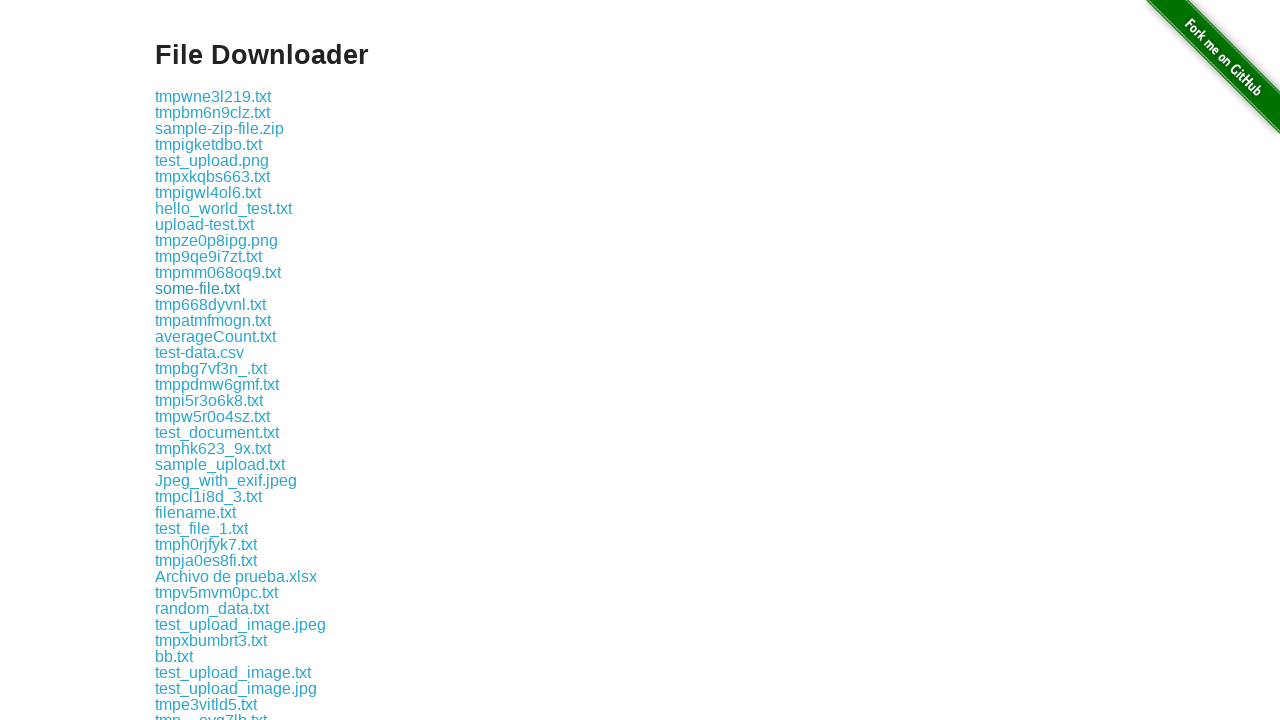

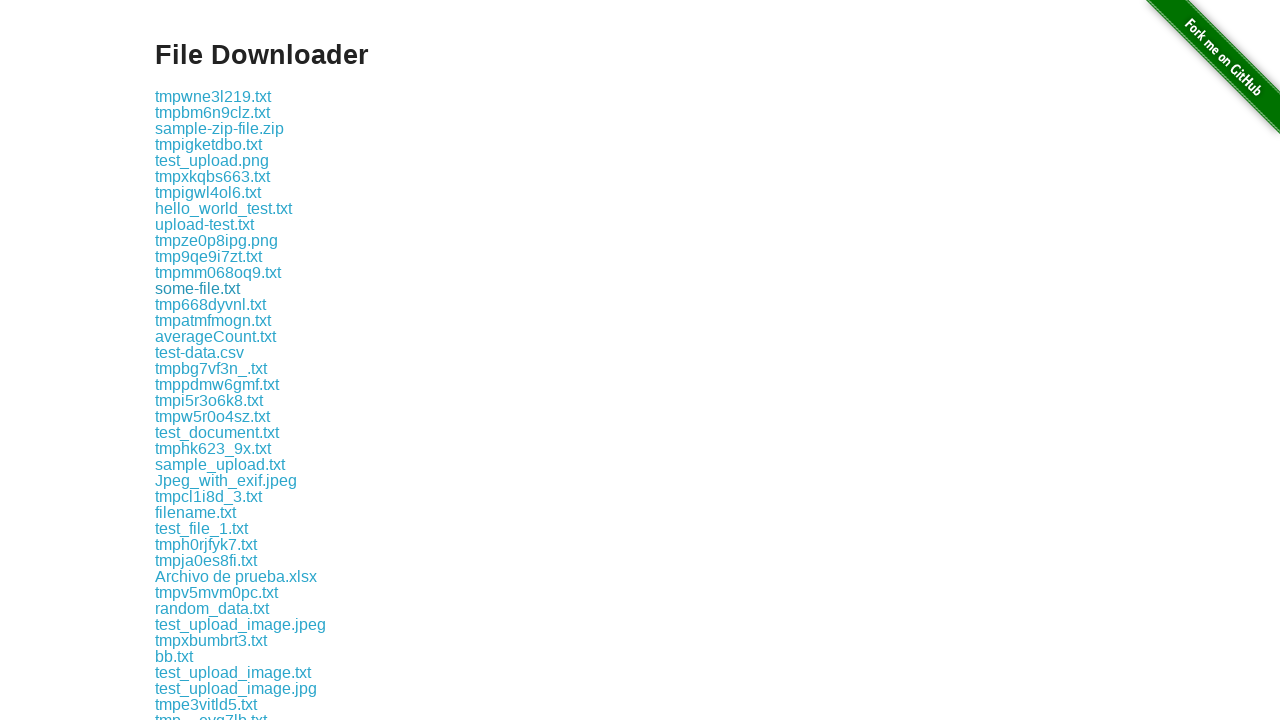